Tests an e-commerce practice site by navigating to the shop, returning home, then clicking on three different book products (Selenium Ruby, Think in HTML, JavaScript) and verifying that each product's description is displayed.

Starting URL: http://practice.automationtesting.in/

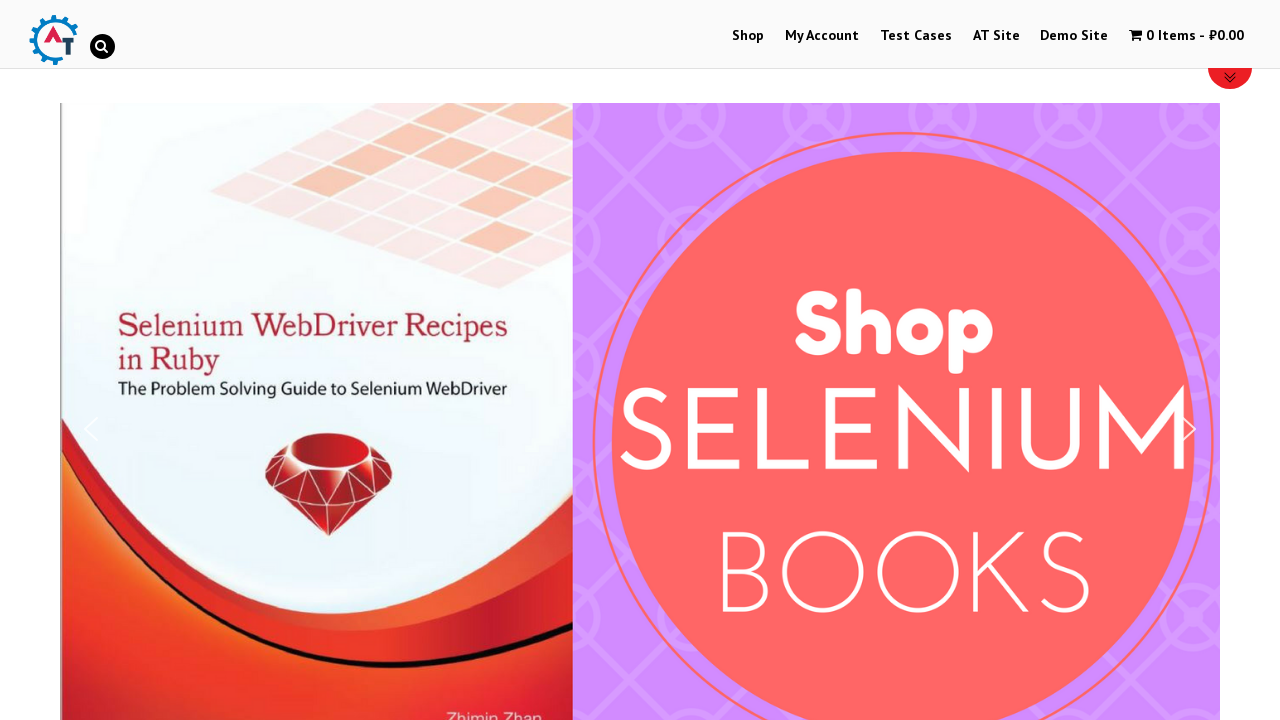

Clicked on Shop menu at (748, 36) on #menu-item-40
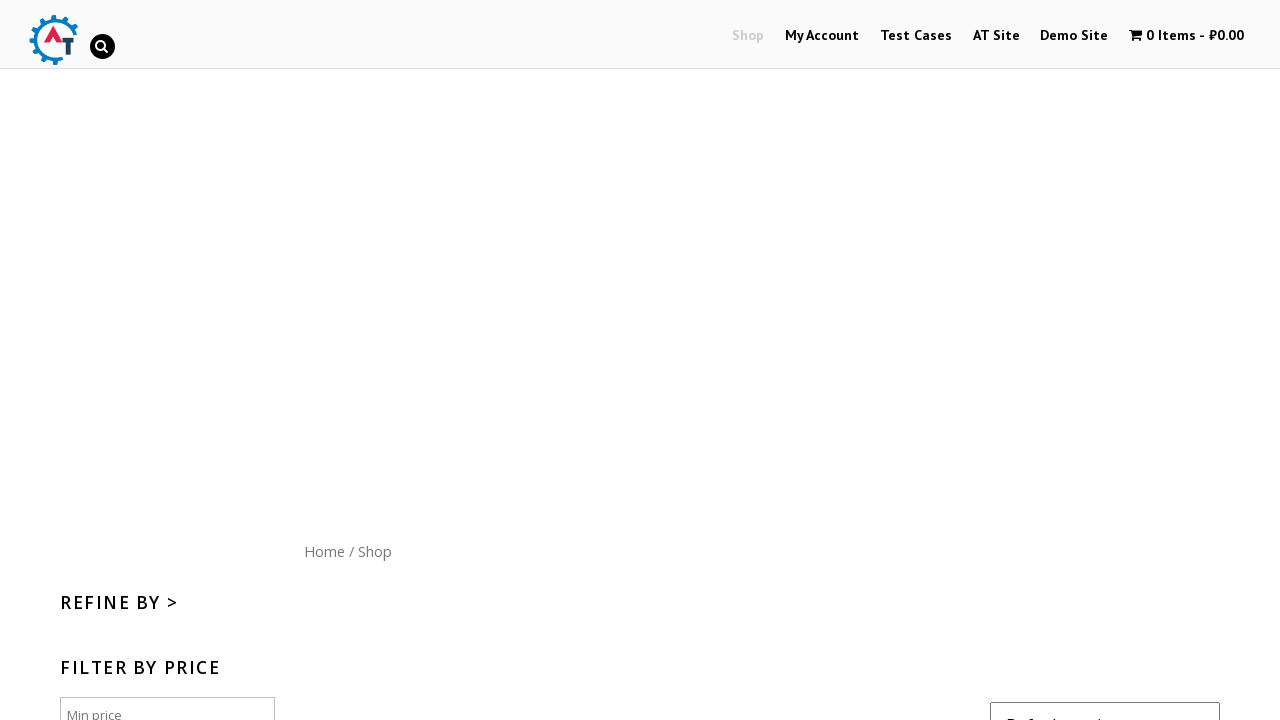

Clicked on Home button at (324, 551) on xpath=//*[@id='content']/nav/a
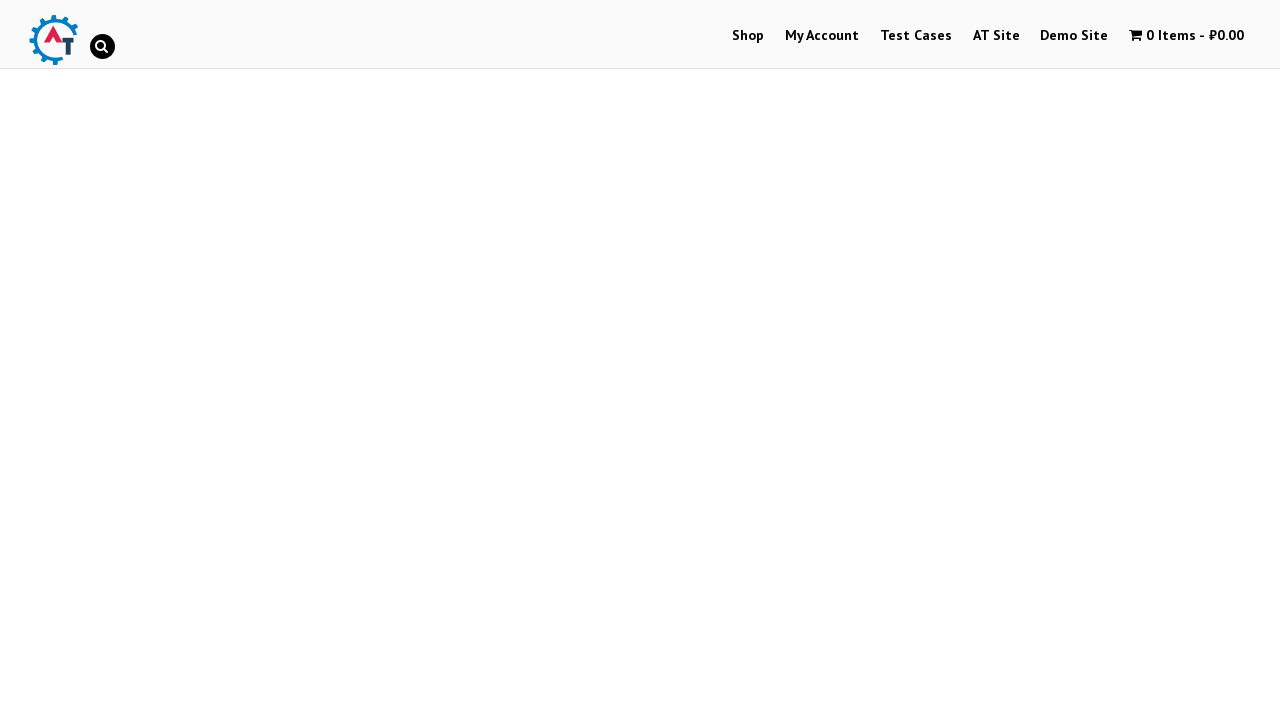

Scrolled down the page by 500px
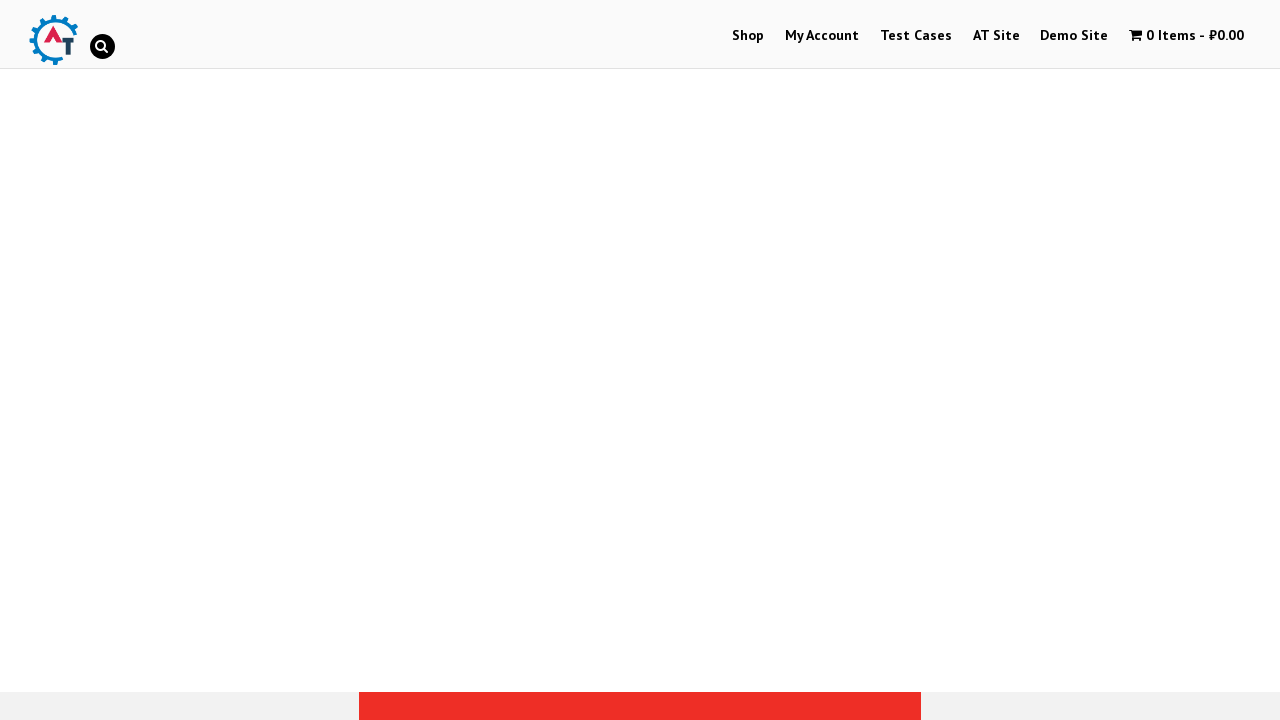

Waited for Selenium Ruby book image to load
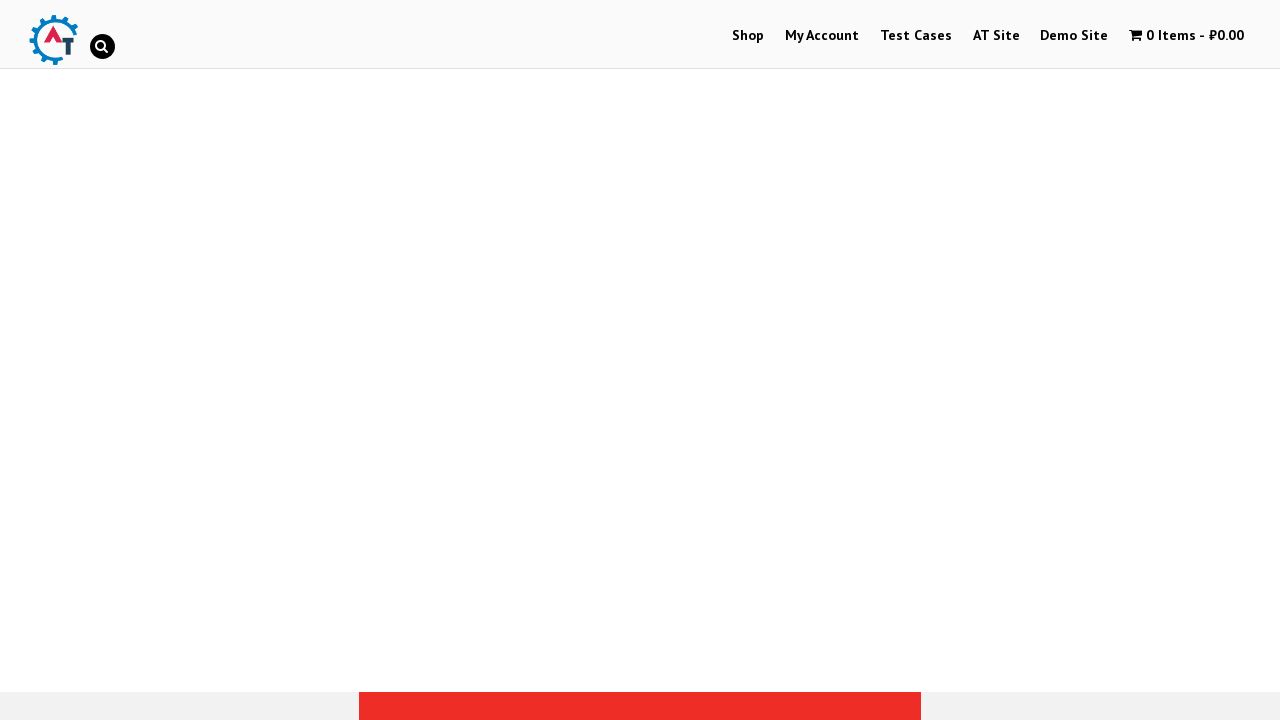

Clicked on Selenium Ruby book at (241, 361) on xpath=//*[@id='text-22-sub_row_1-0-2-0-0']/div/ul/li/a[1]/img
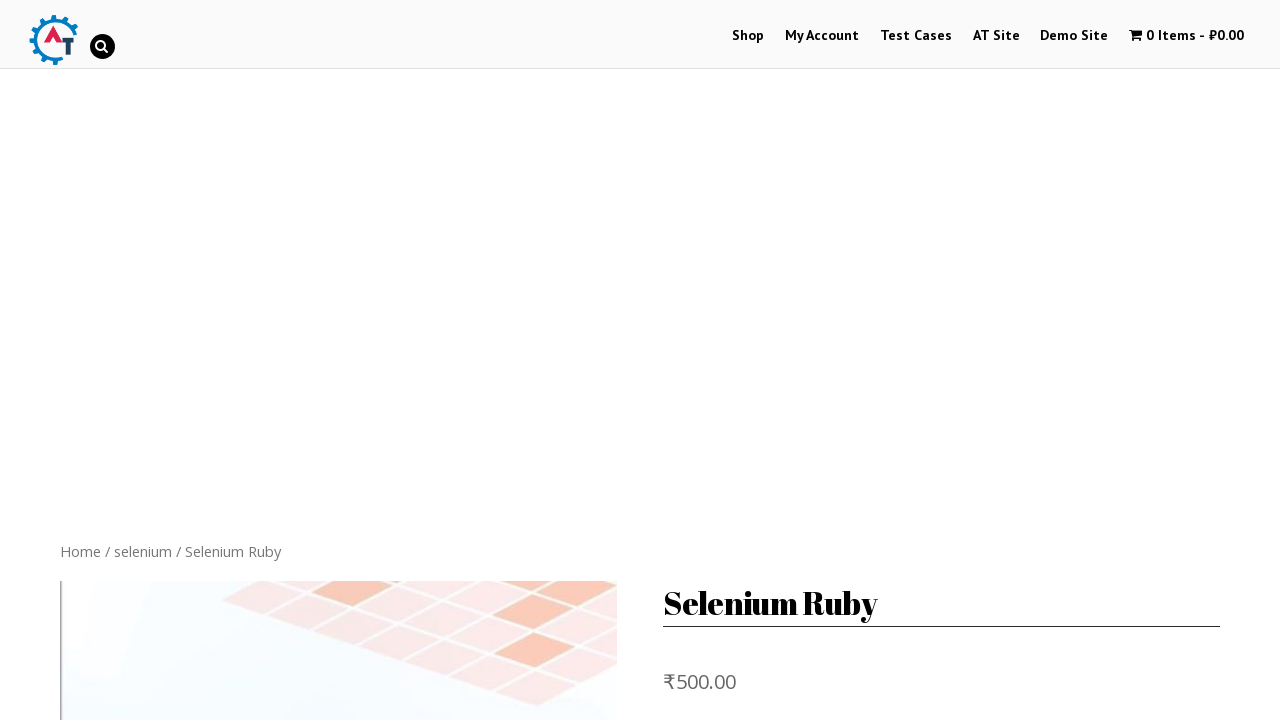

Waited for description tab to load
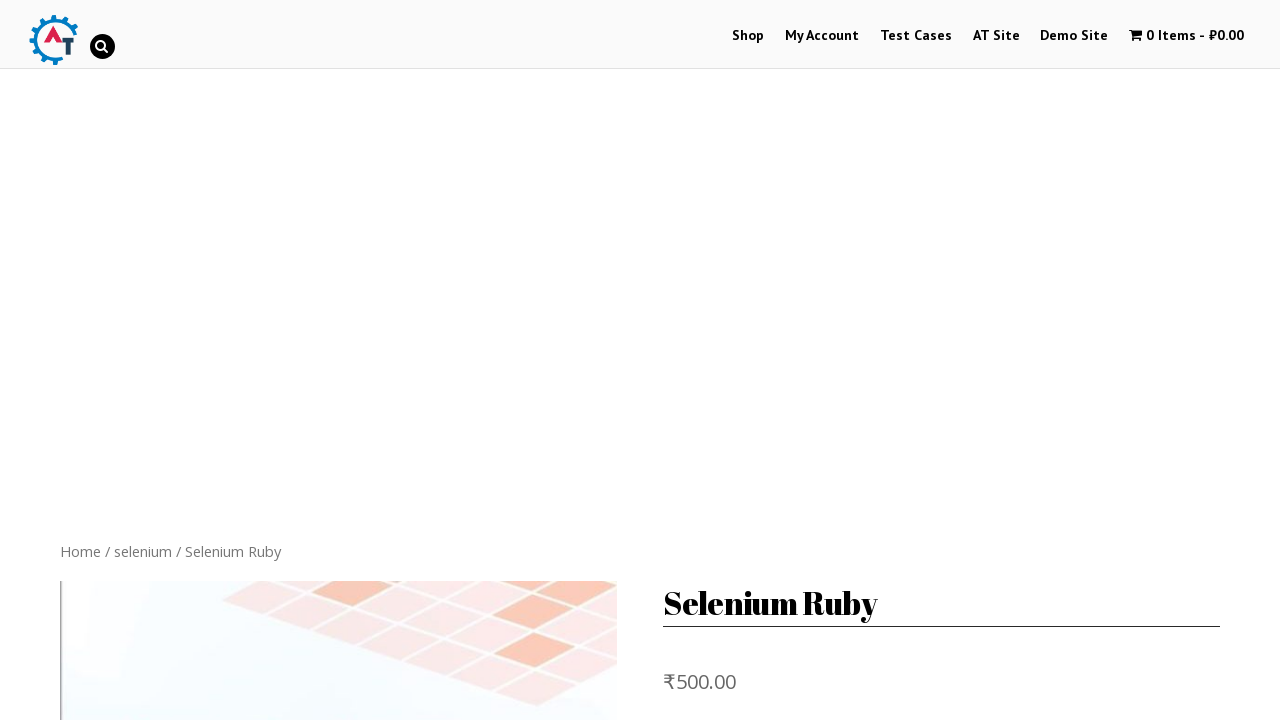

Verified Selenium Ruby book description is visible
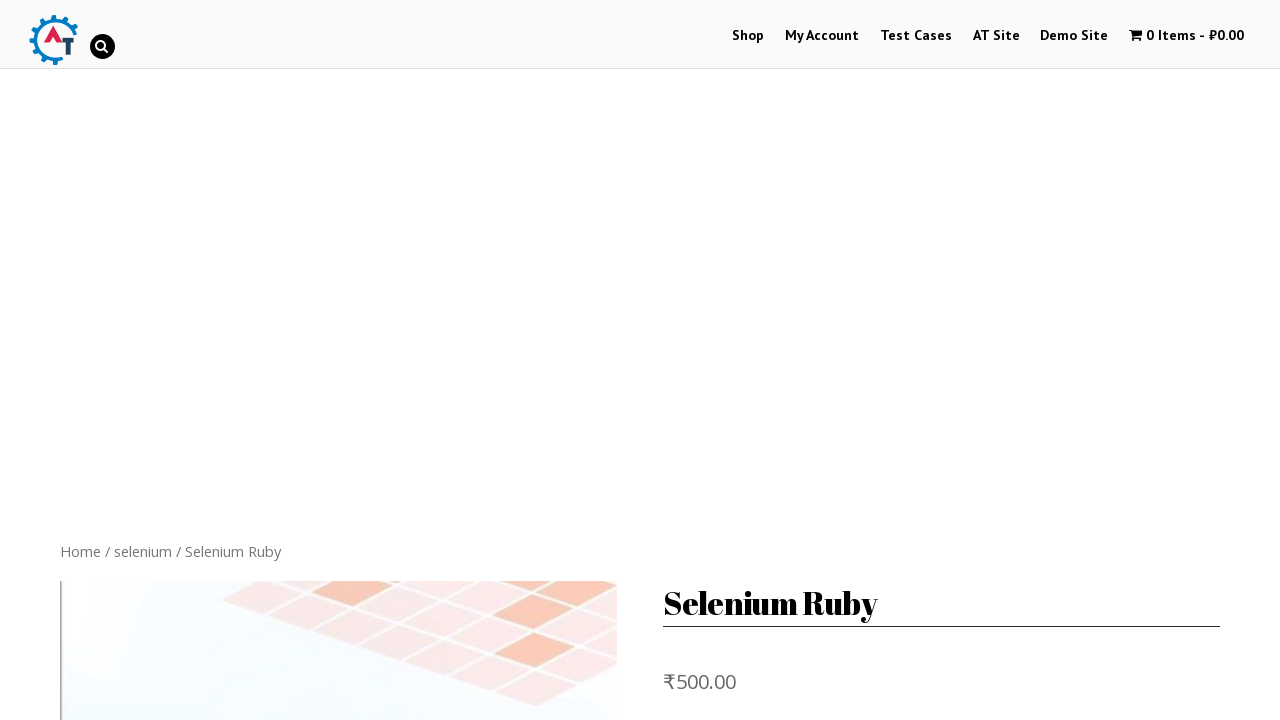

Navigated back to shop page
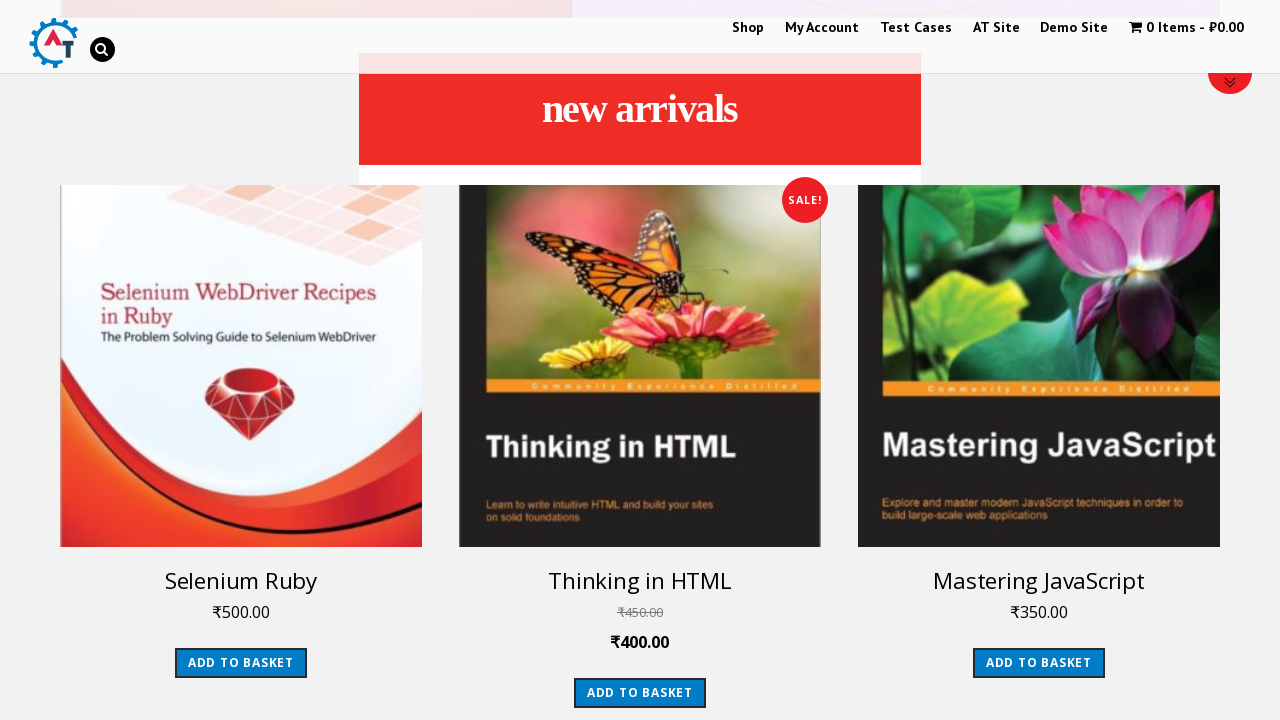

Waited for Think in HTML book image to load
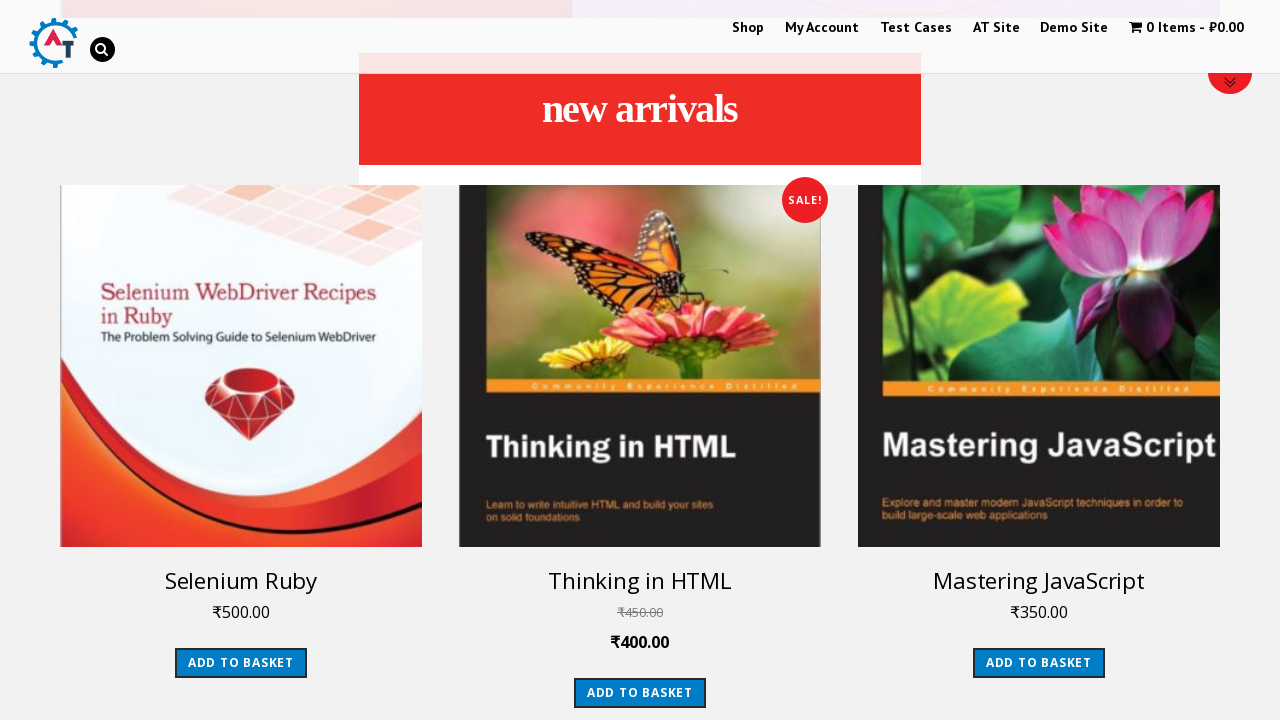

Clicked on Think in HTML book at (640, 366) on xpath=//body/div[@id='pagewrap']/div[@id='body']/div[@id='layout']/div[@id='cont
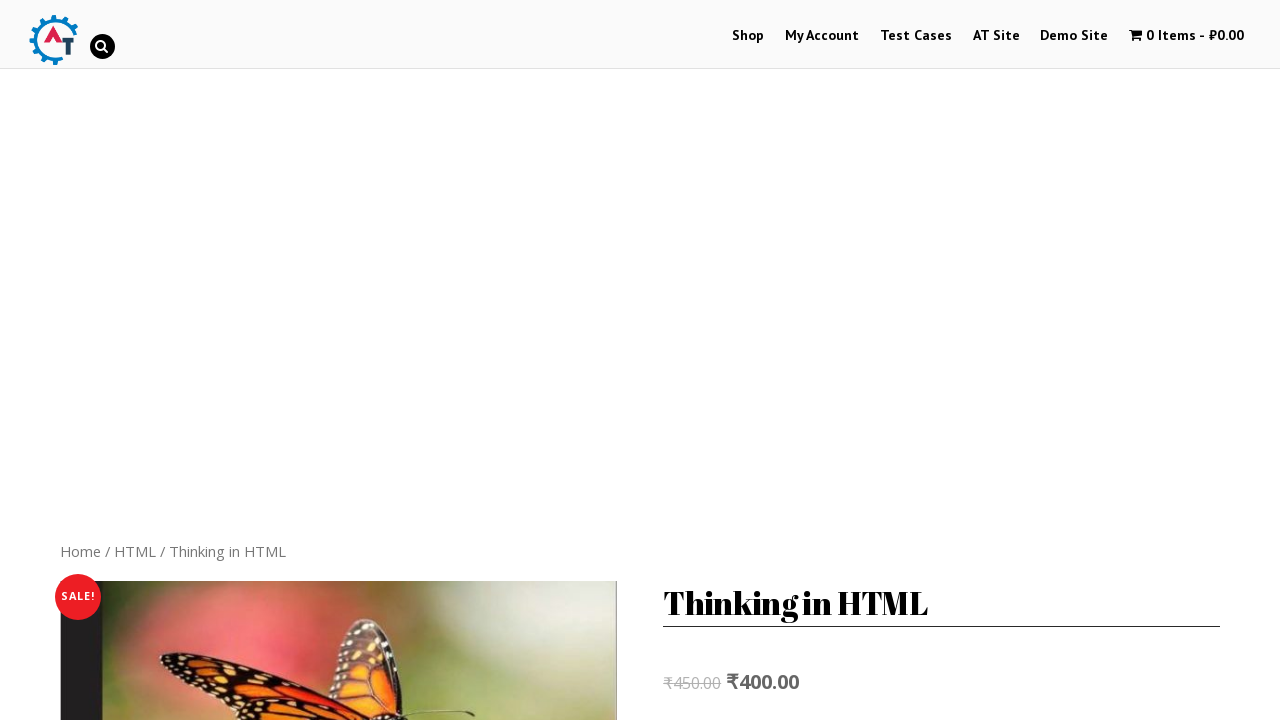

Waited for description tab to load
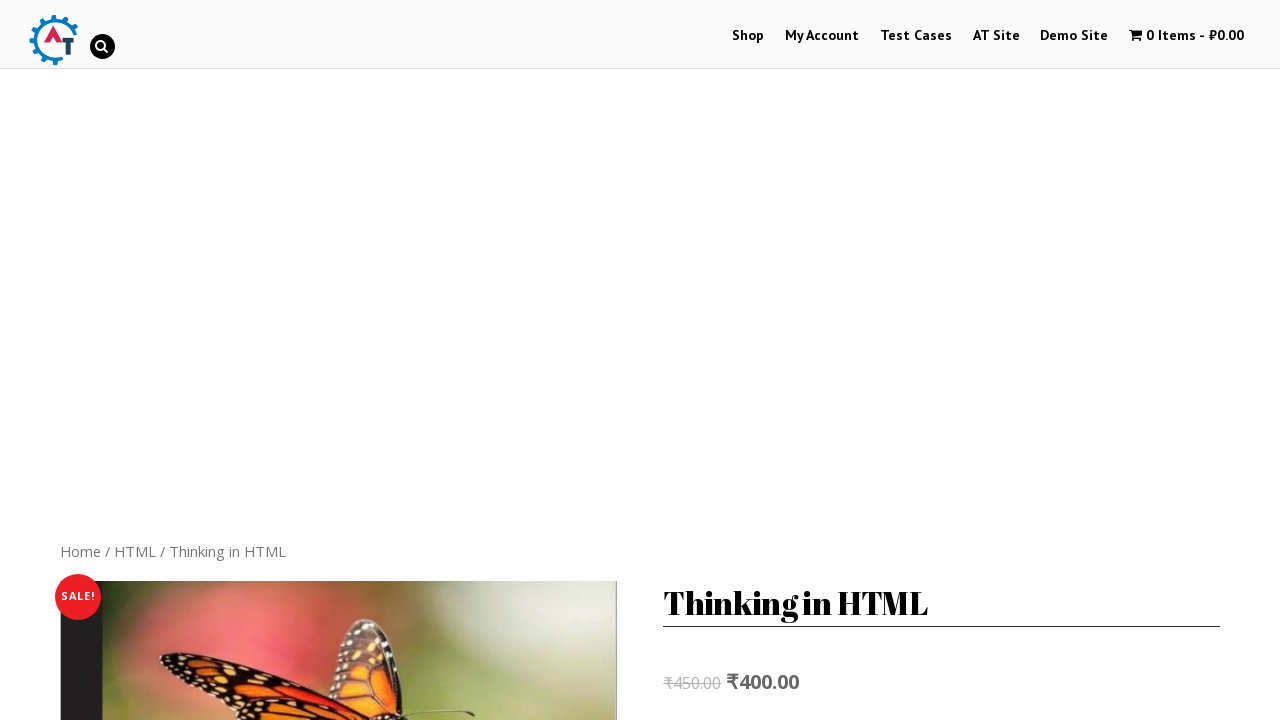

Verified Think in HTML book description is visible
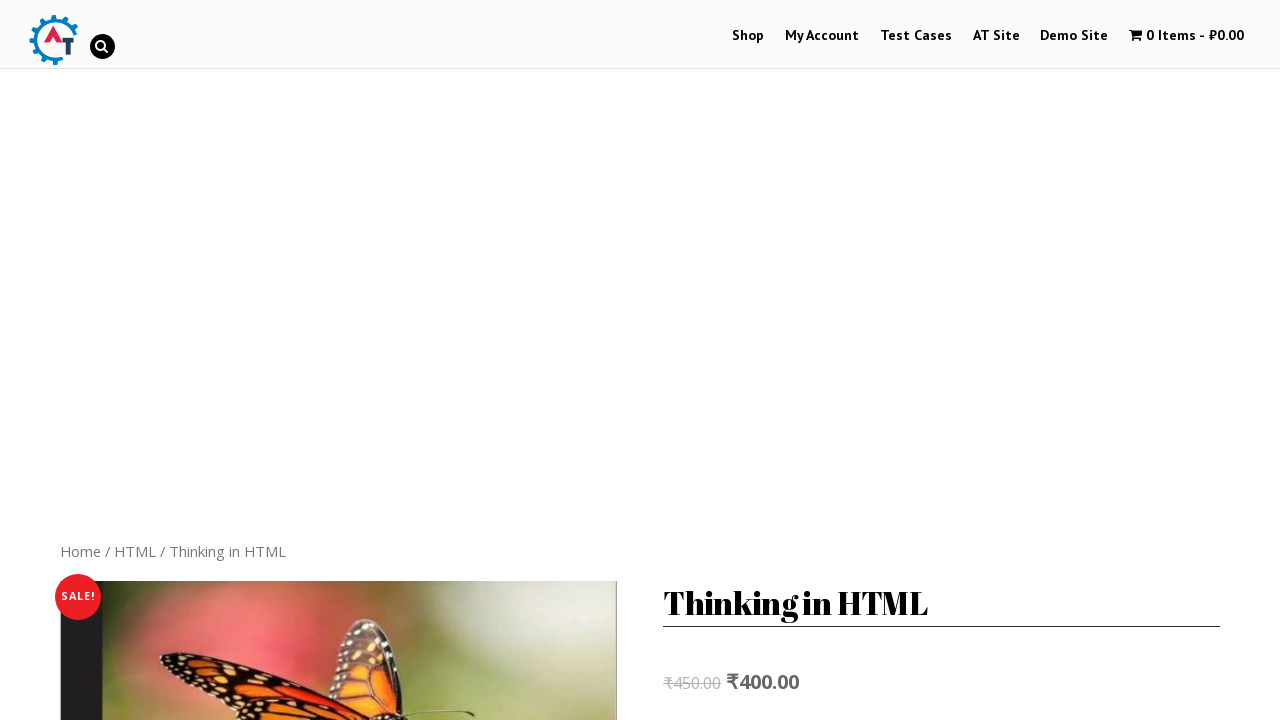

Navigated back to shop page
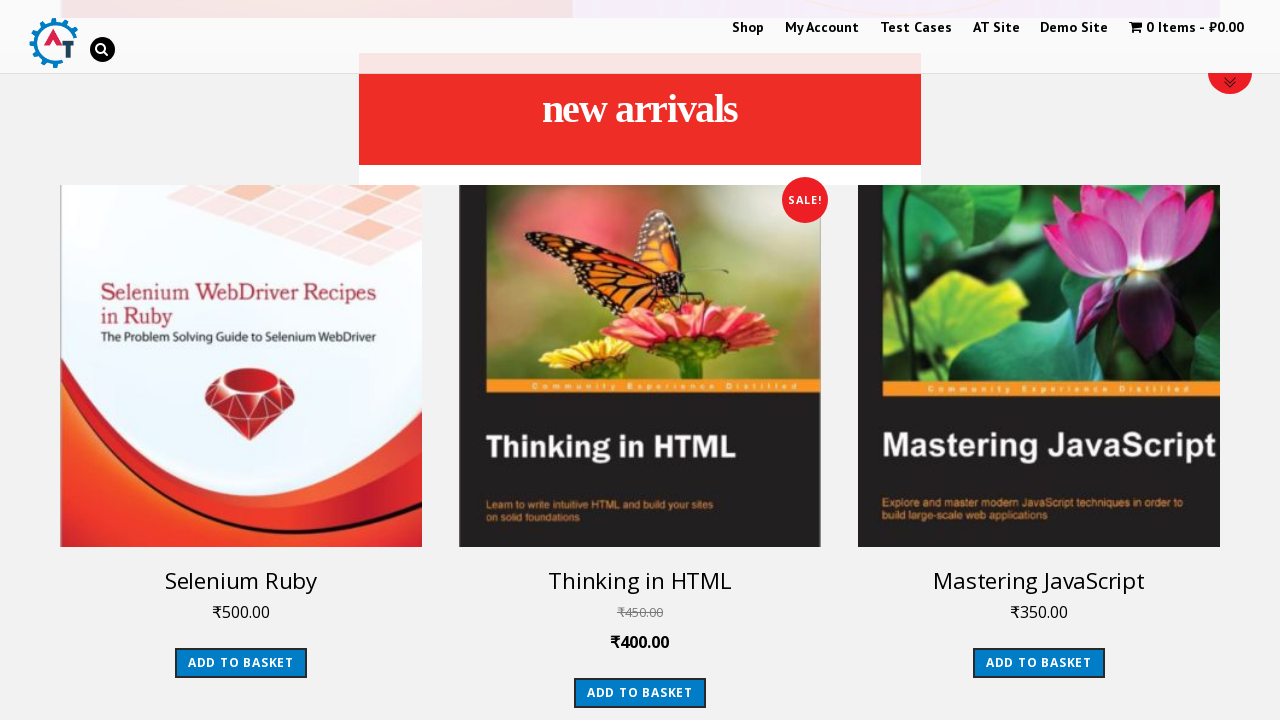

Waited for JavaScript book image to load
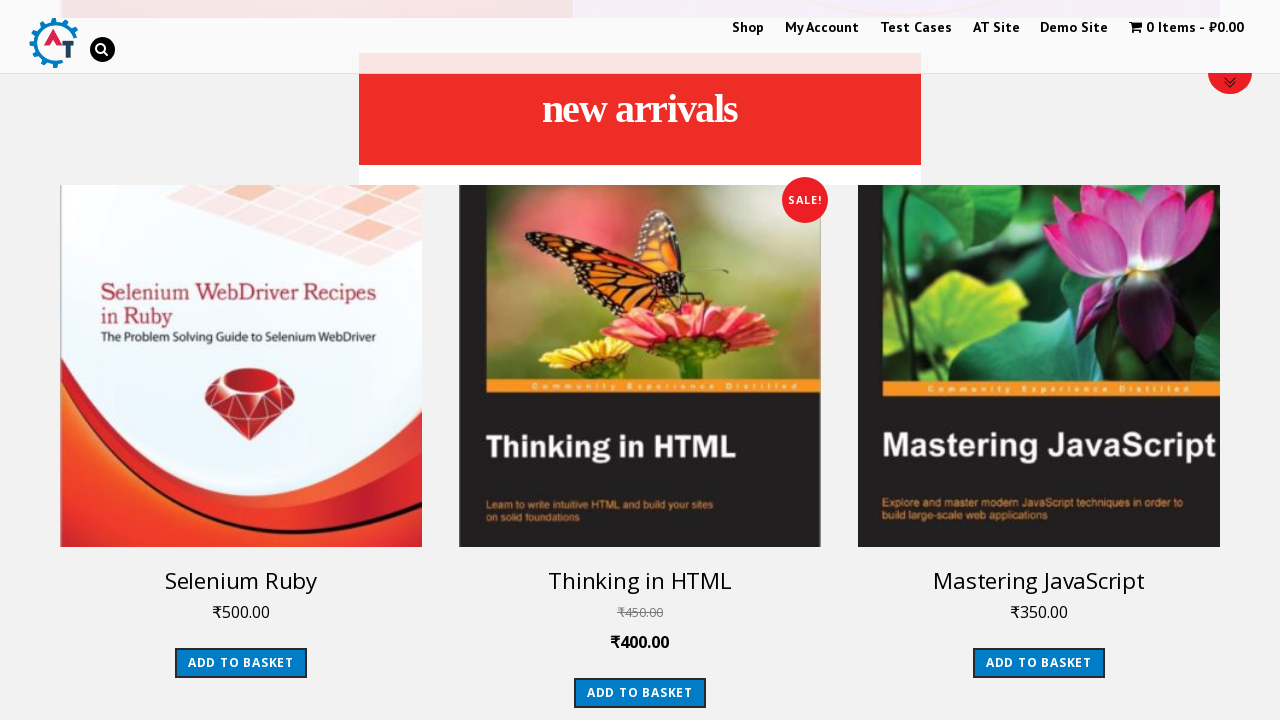

Clicked on JavaScript book at (1039, 366) on xpath=//body/div[@id='pagewrap']/div[@id='body']/div[@id='layout']/div[@id='cont
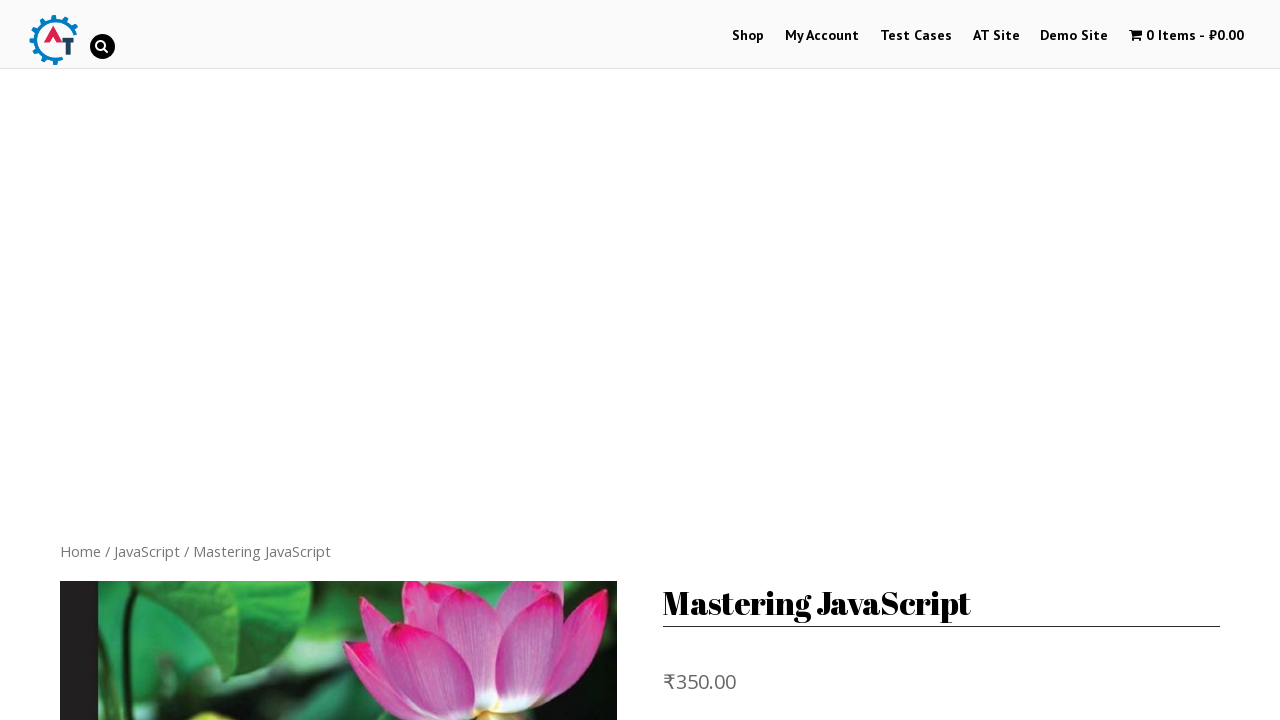

Waited for description tab to load
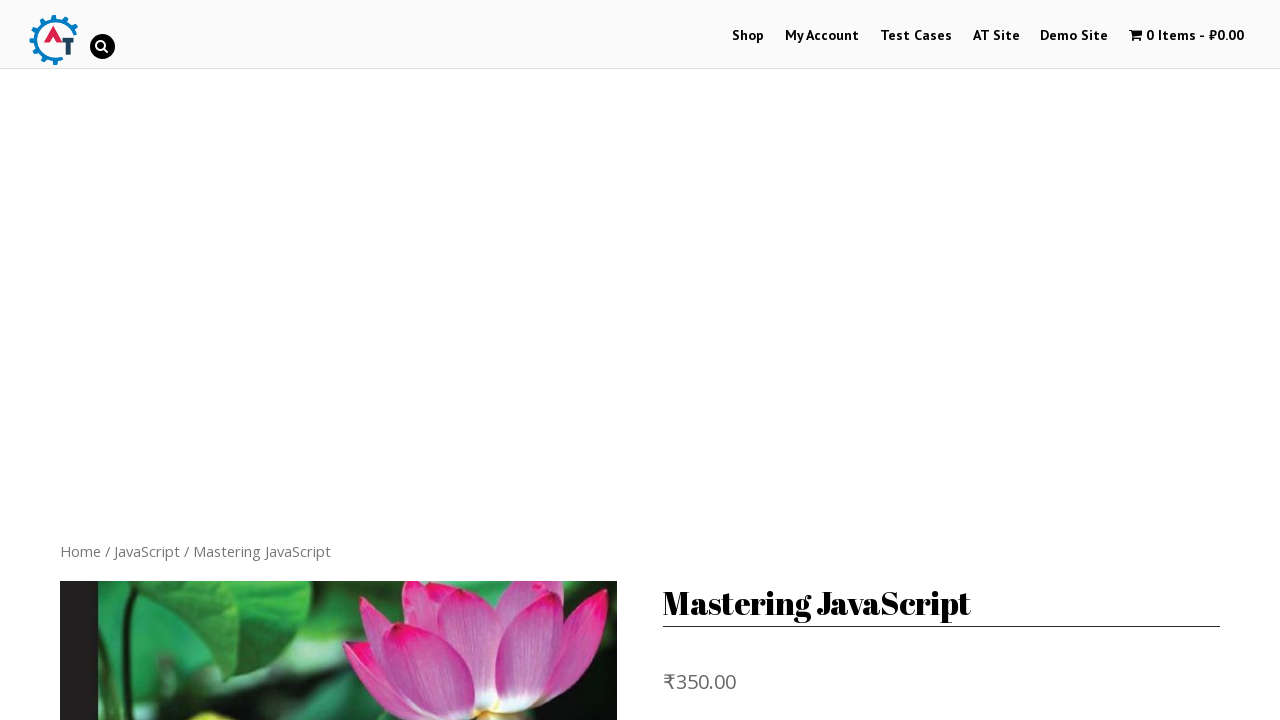

Verified JavaScript book description is visible
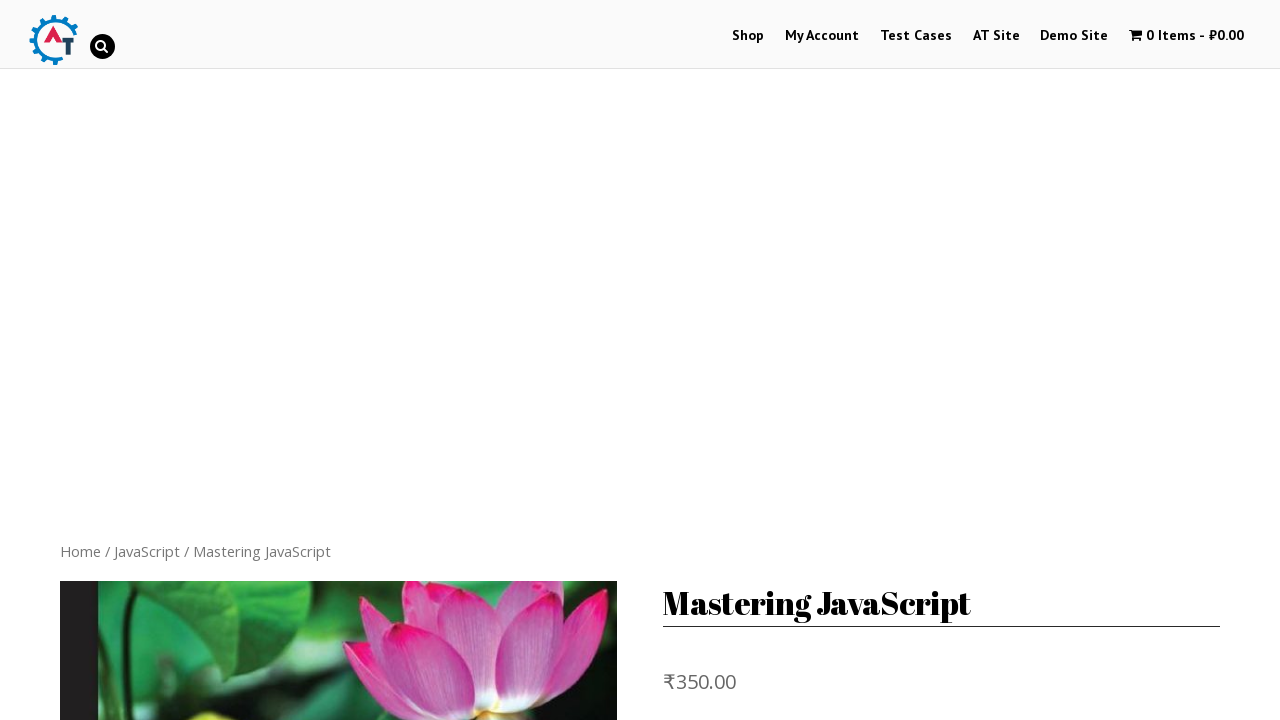

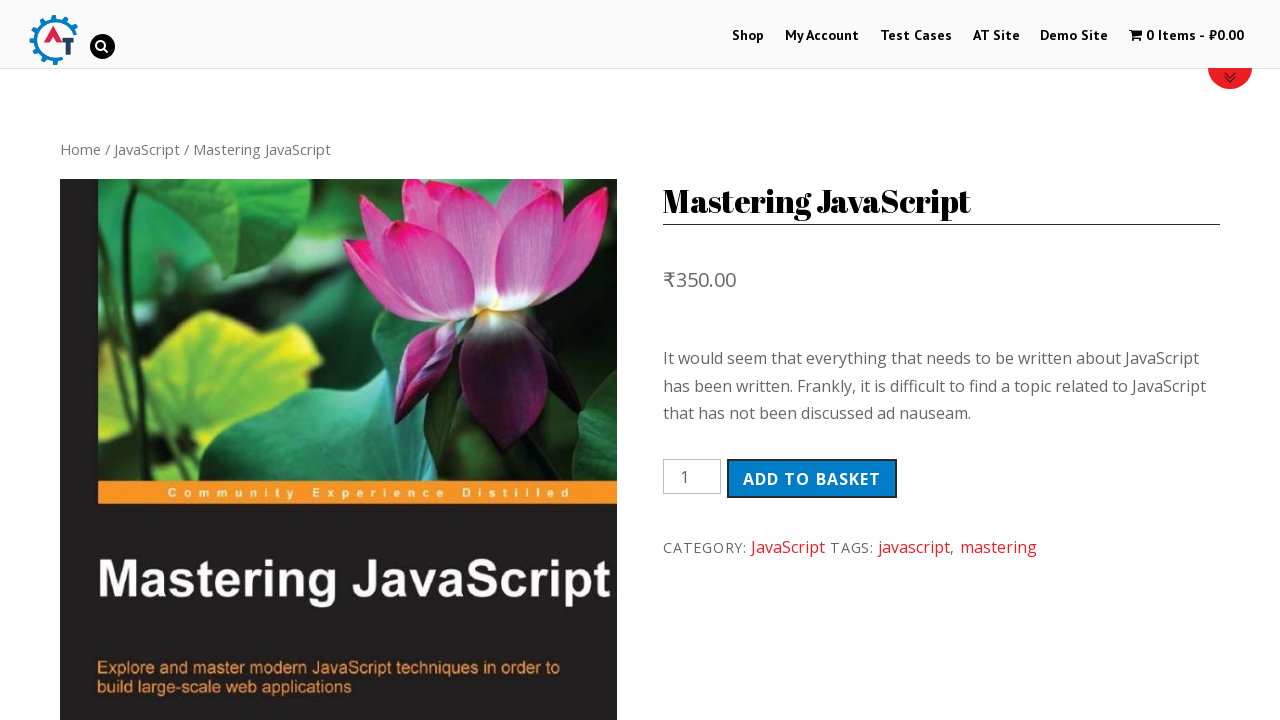